Clicks the "Get Started" link on the Playwright homepage and verifies navigation to the documentation intro page using auto-use fixture.

Starting URL: https://playwright.dev/python/

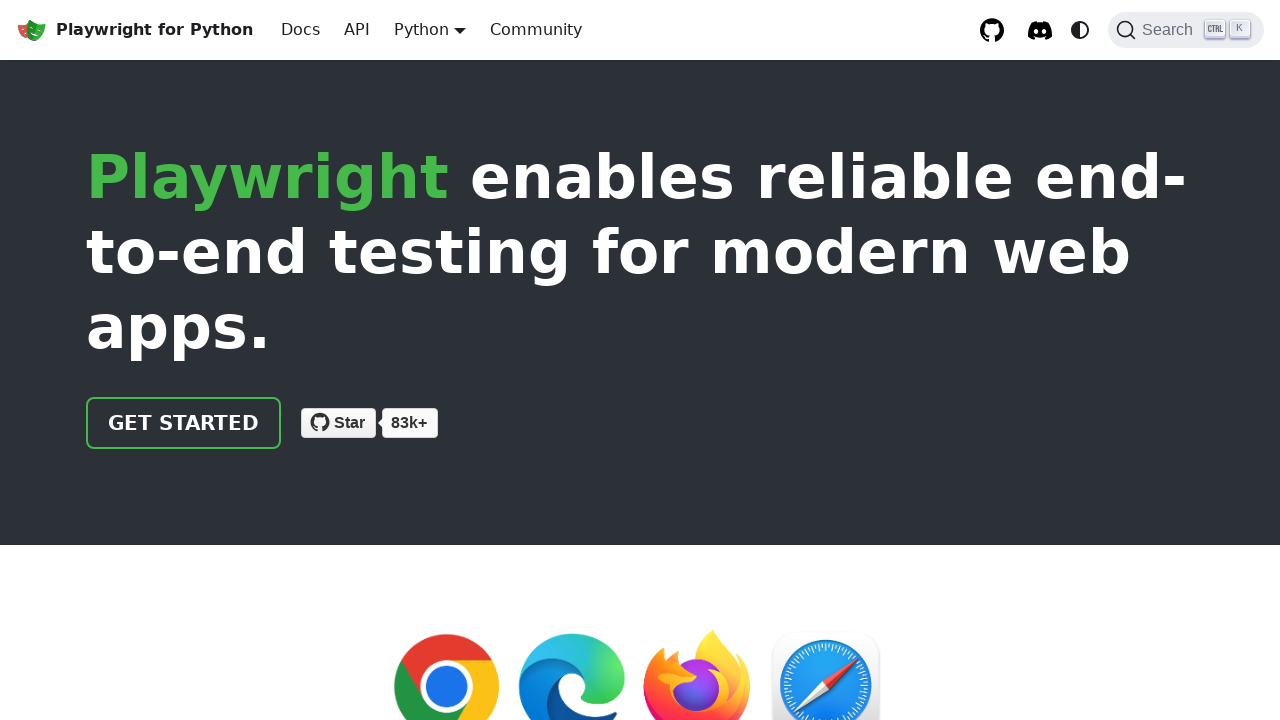

Clicked the 'Get Started' link on Playwright homepage at (184, 423) on .getStarted_Sjon
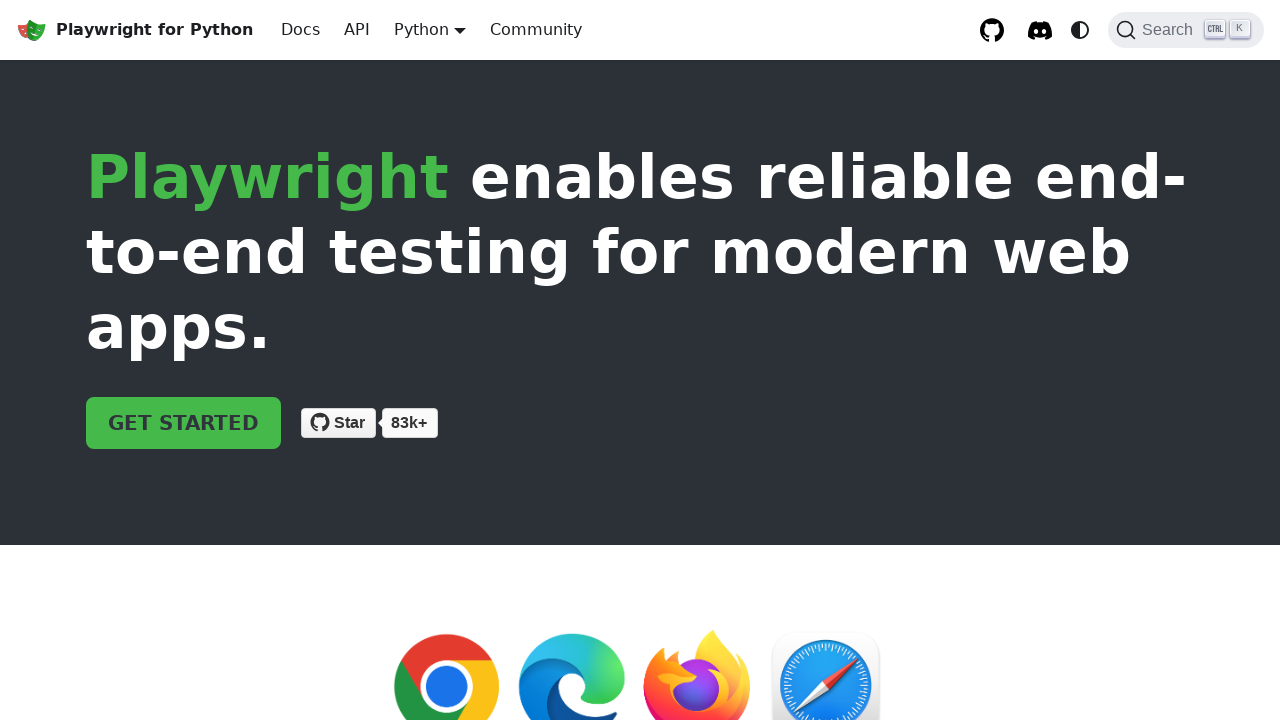

Verified navigation to documentation intro page at https://playwright.dev/python/docs/intro
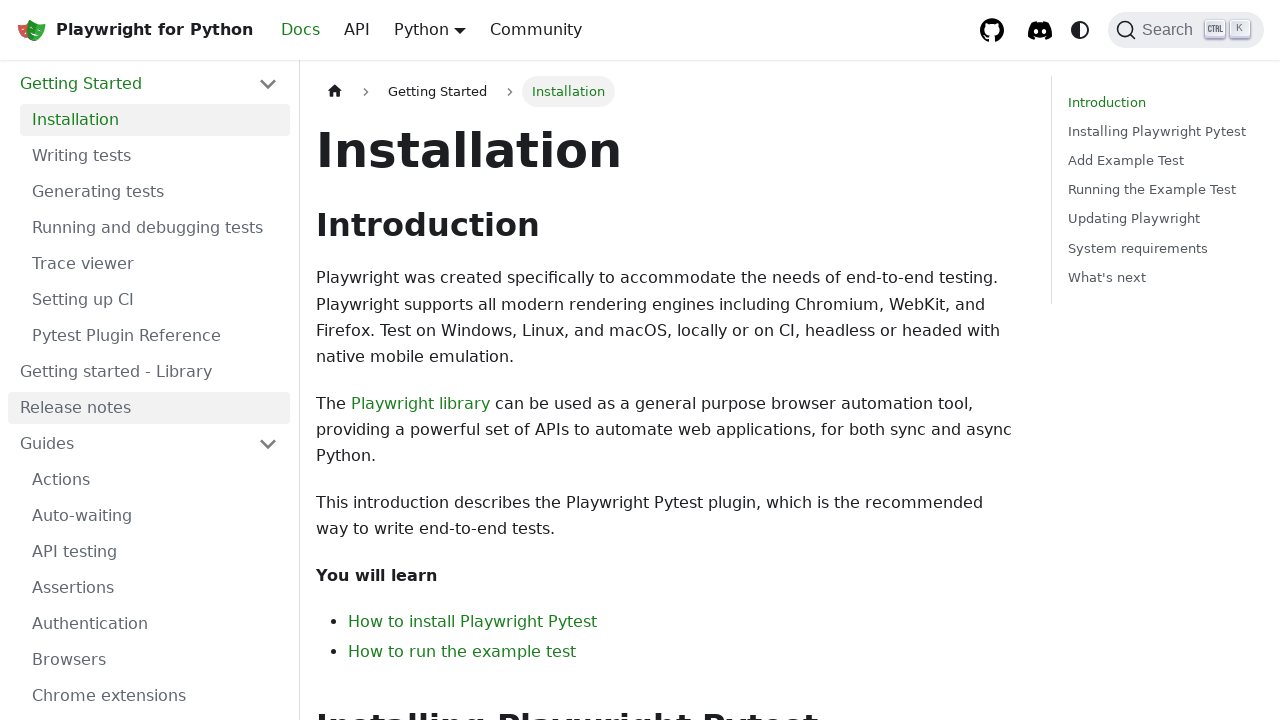

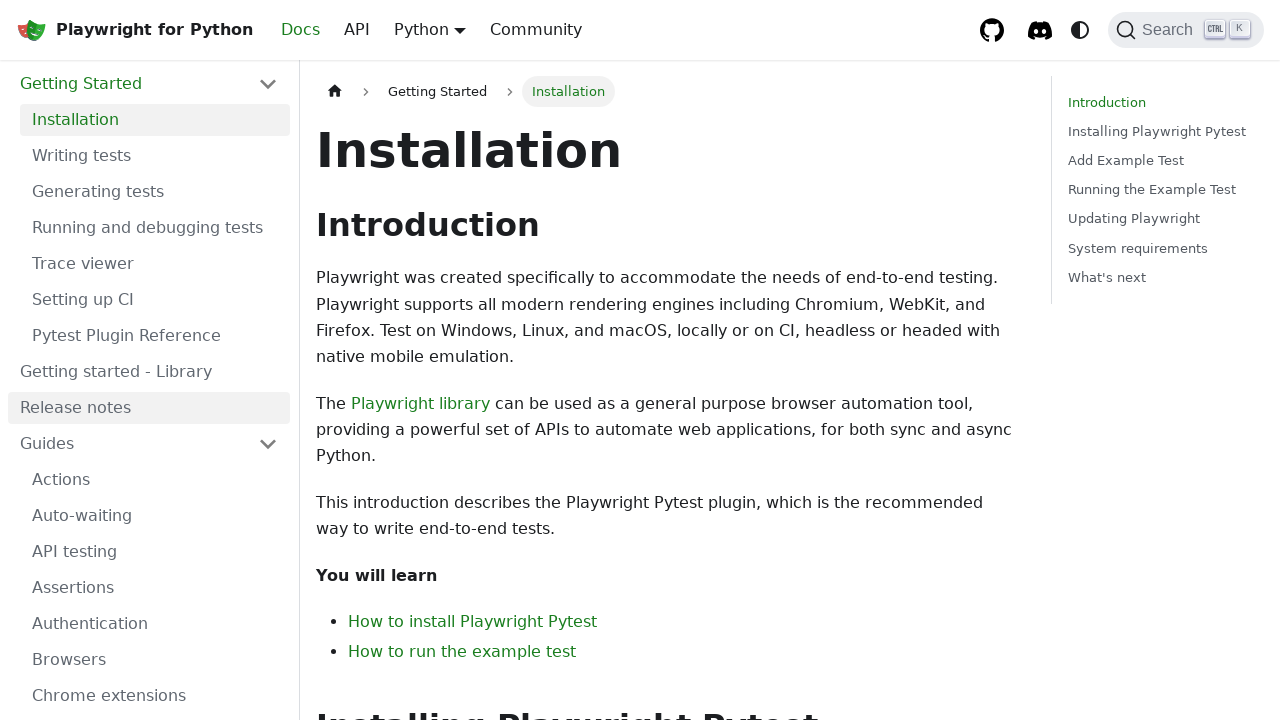